Tests an online derivative calculator by entering a mathematical expression (ln(x/2)), clicking the "Show Steps" button, and waiting for the calculation results to display.

Starting URL: https://www.derivative-calculator.net/

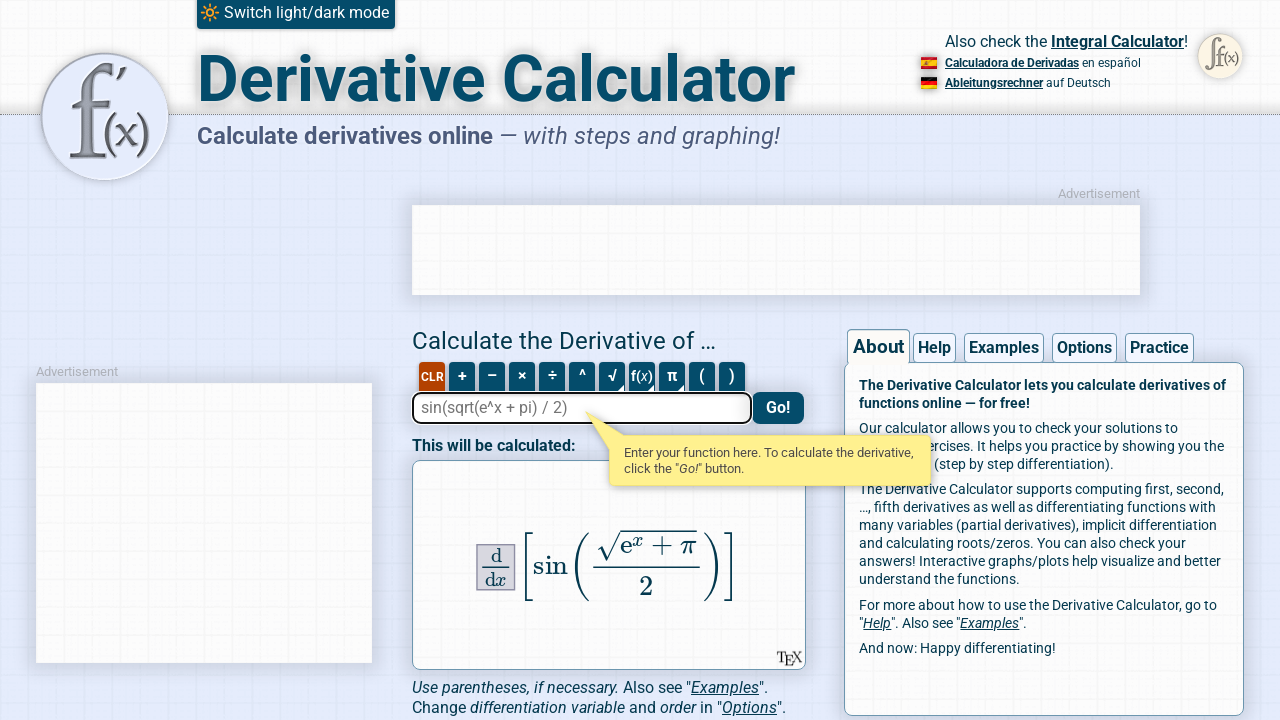

Entered mathematical expression 'ln(x/2)' in the input field on #expression
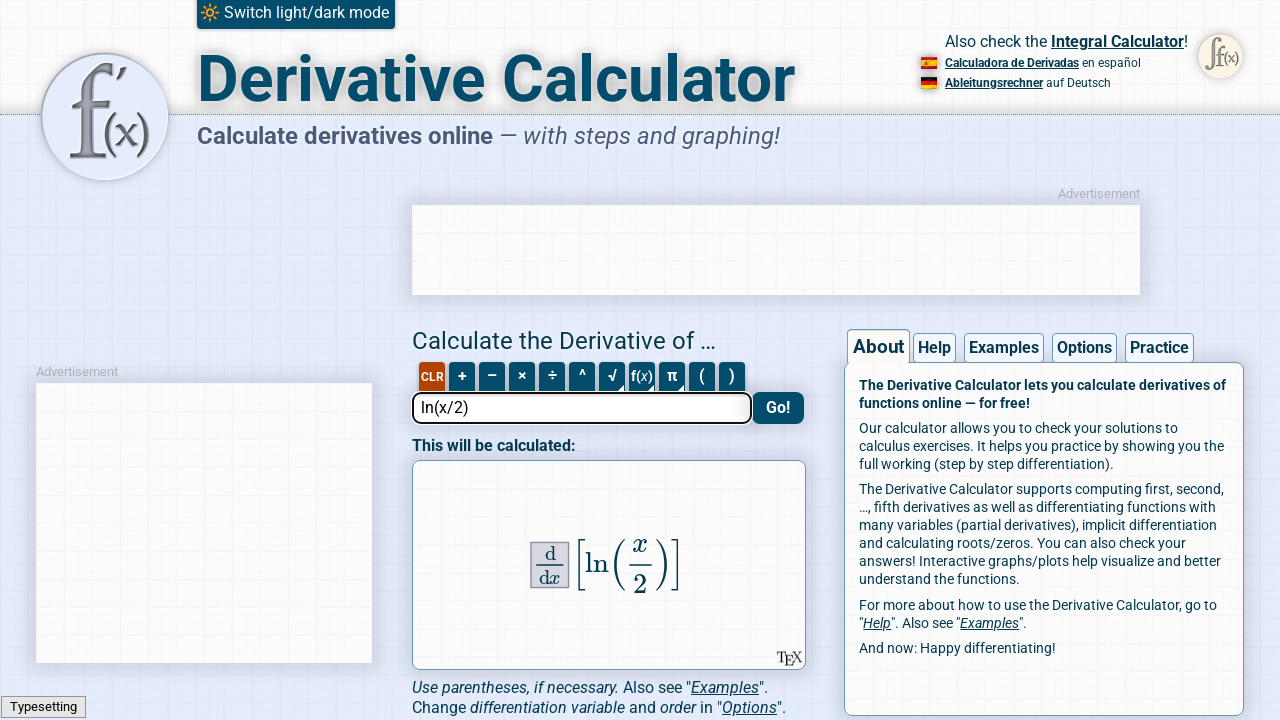

Pressed Enter to submit the expression on #expression
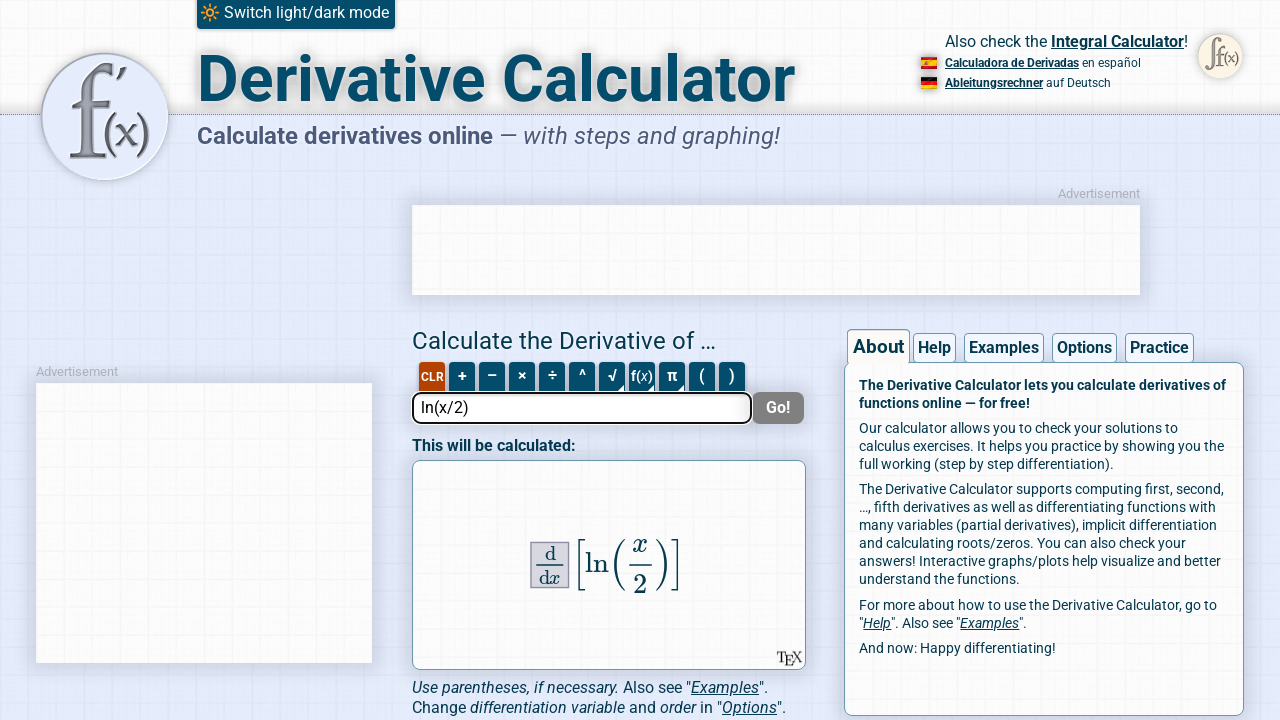

Show Steps button became visible
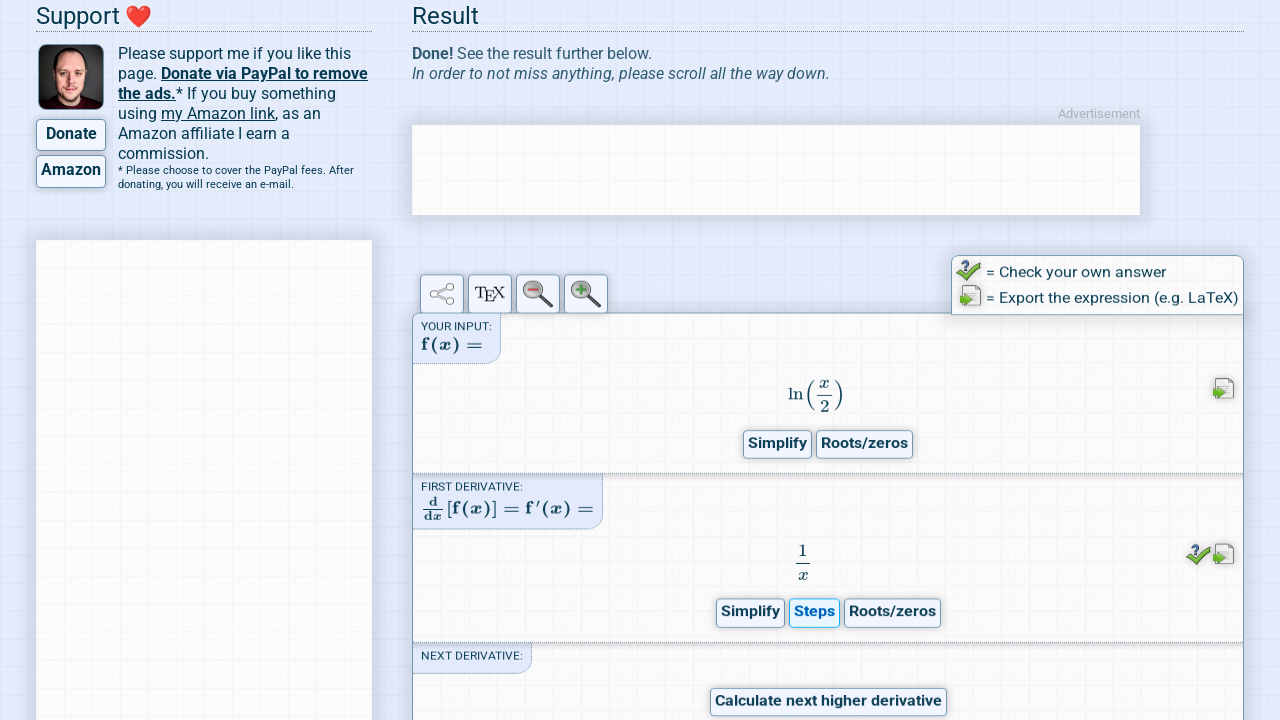

Clicked the Show Steps button at (814, 659) on .show-steps-button
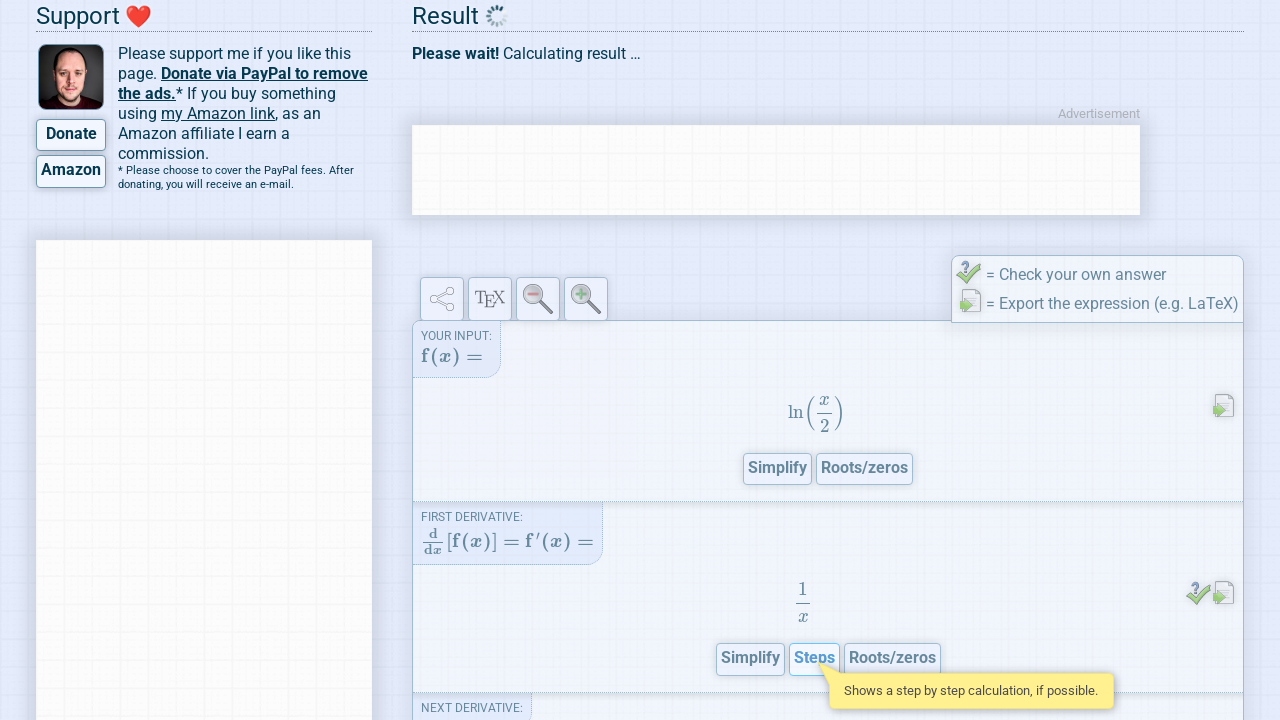

Calculation content area appeared
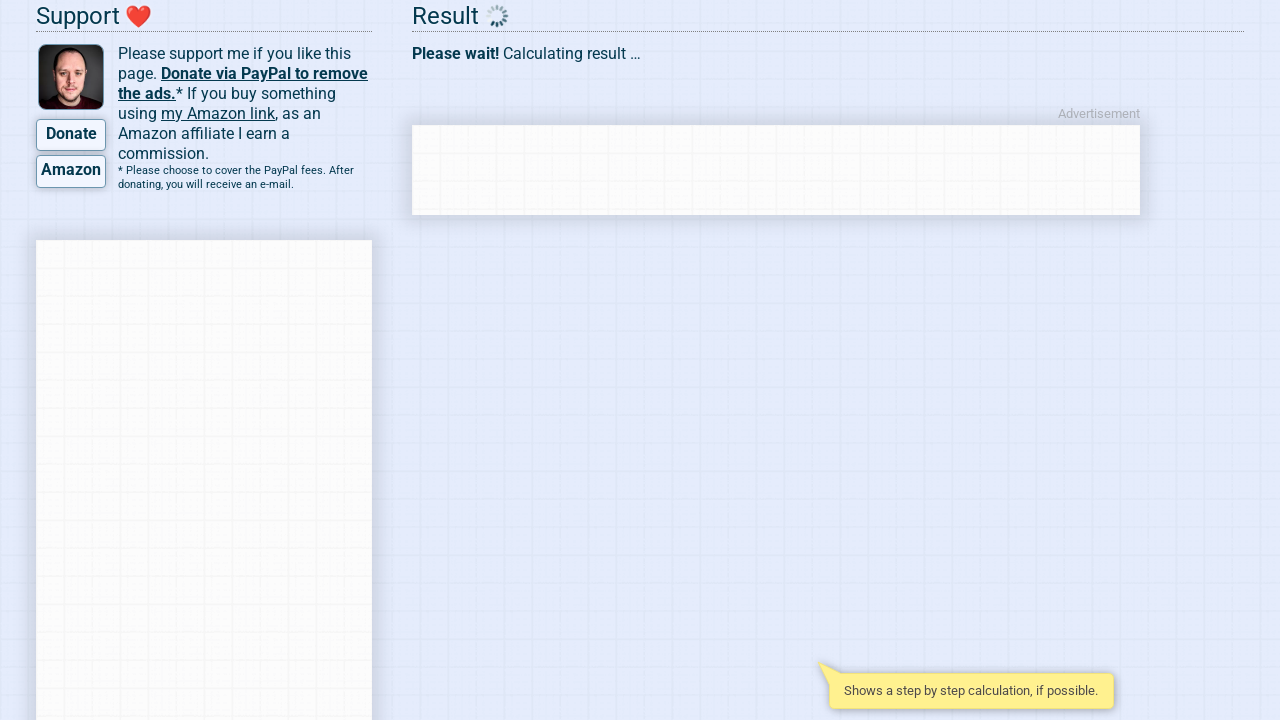

Result element loaded and became visible
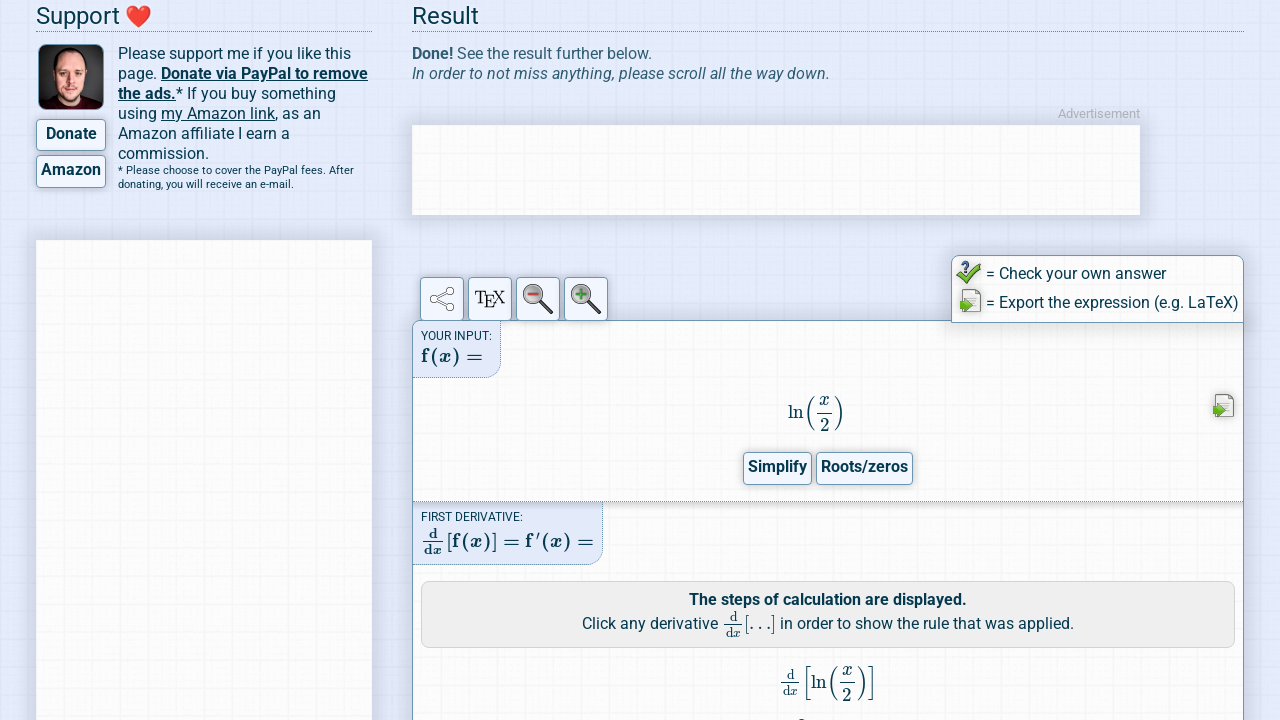

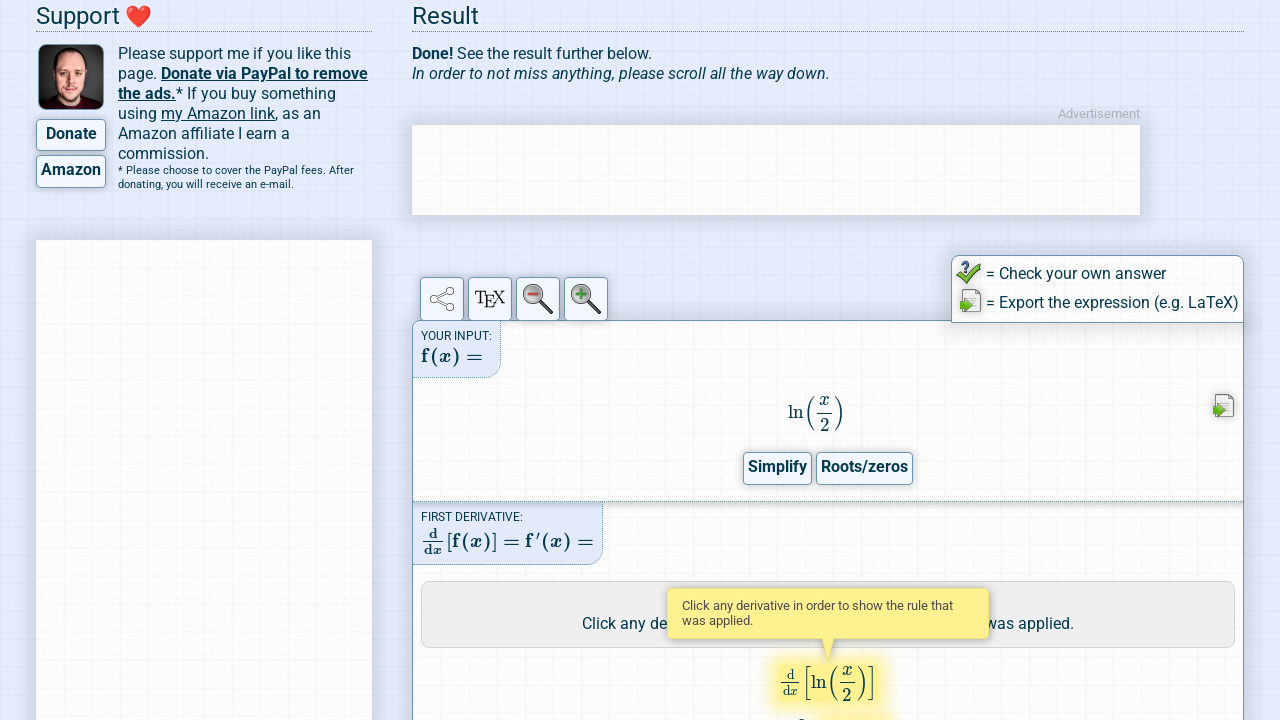